Tests scroll up functionality without using the arrow button by scrolling down to the subscription section and then programmatically scrolling back up to the top of the page.

Starting URL: https://automationexercise.com/

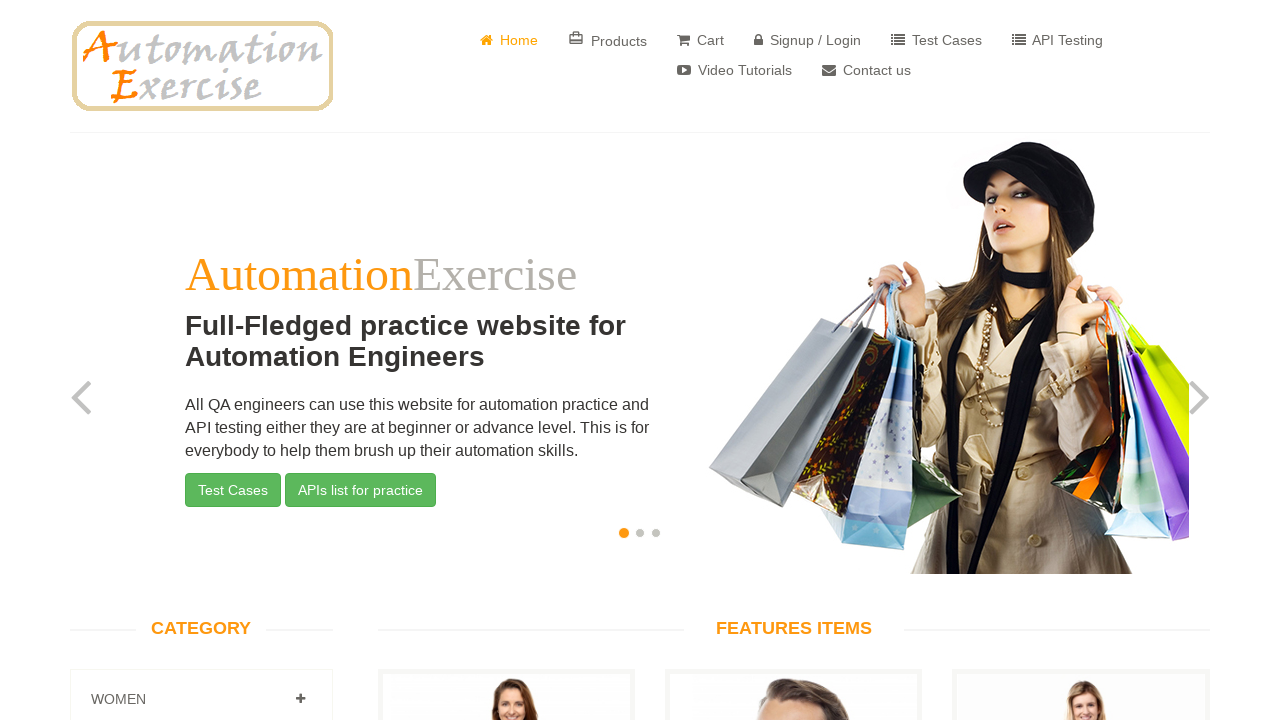

Clicked on homepage link at (509, 40) on xpath=//i[@class='fa fa-home']/parent::a
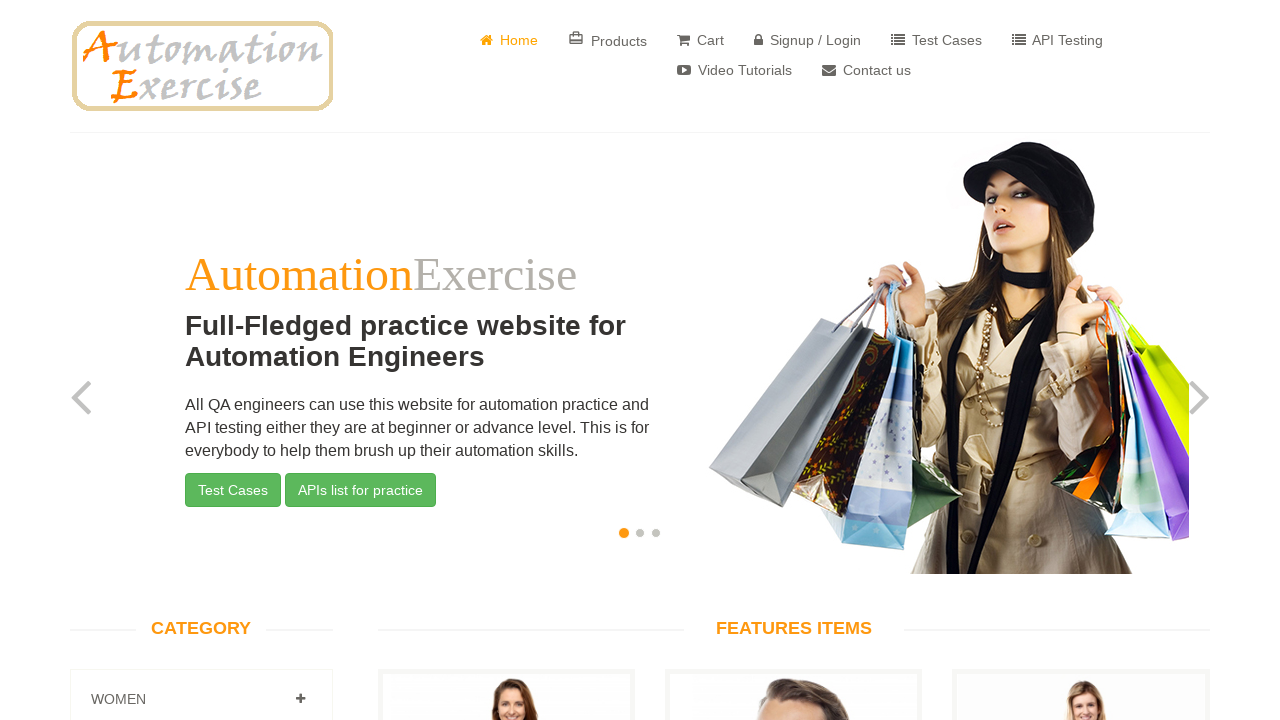

Scrolled down to subscription section
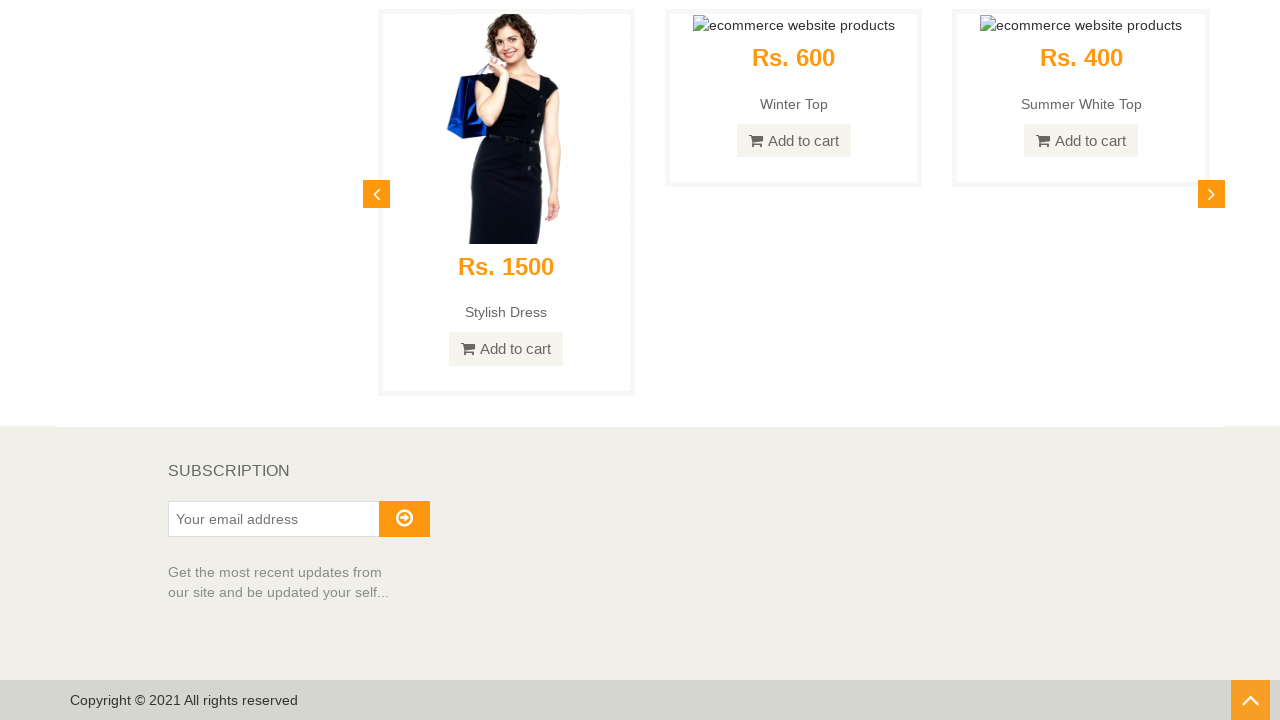

Verified subscription text is visible
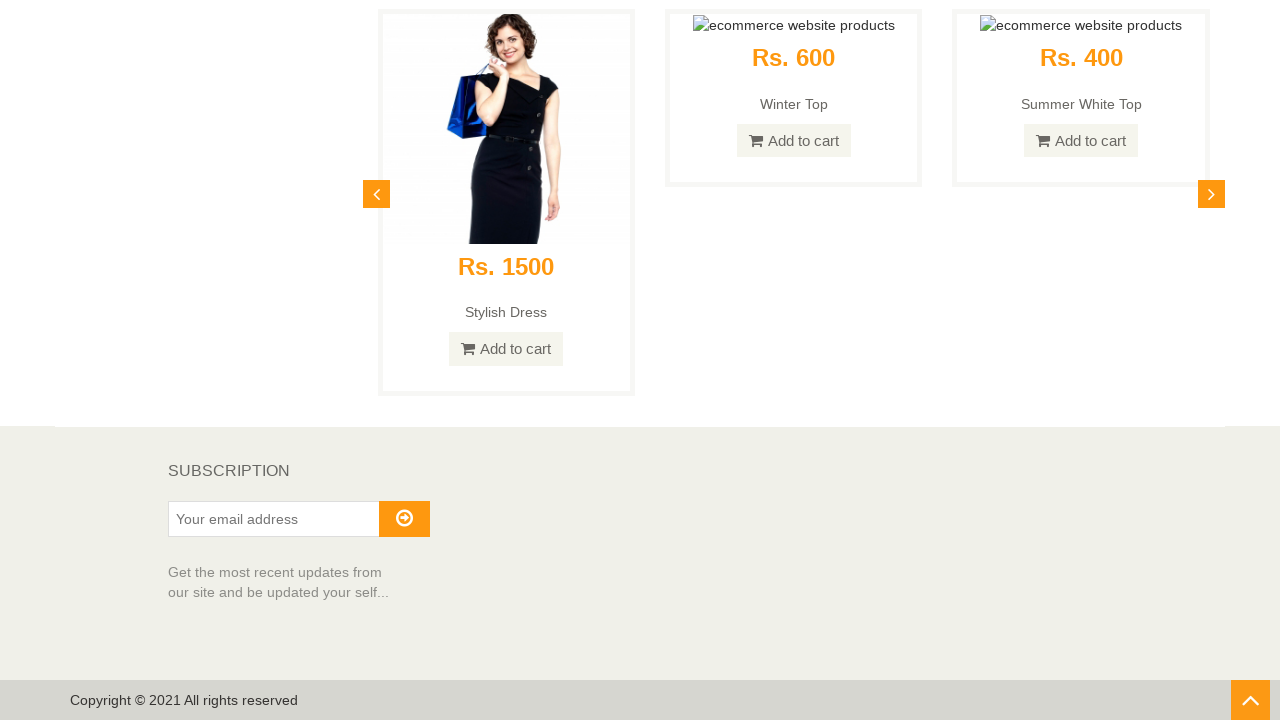

Scrolled back up to top of page using homepage element
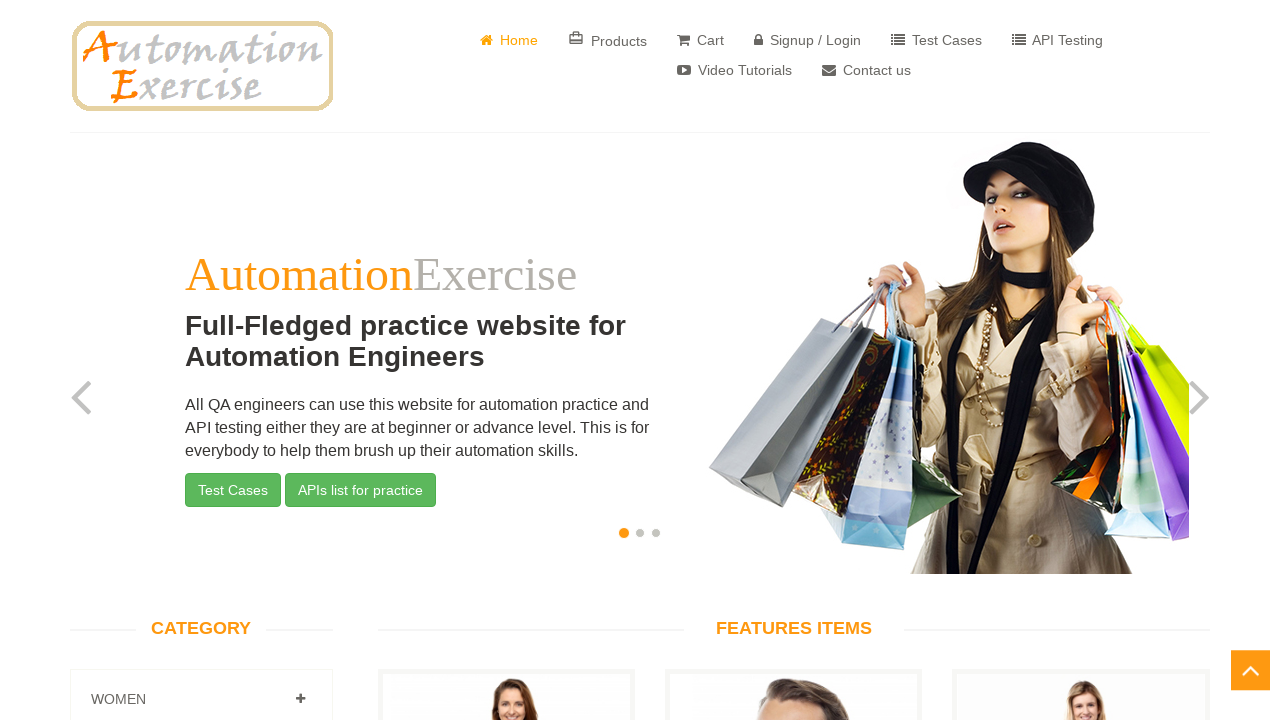

Verified 'Full-Fledged' text is visible after scrolling to top
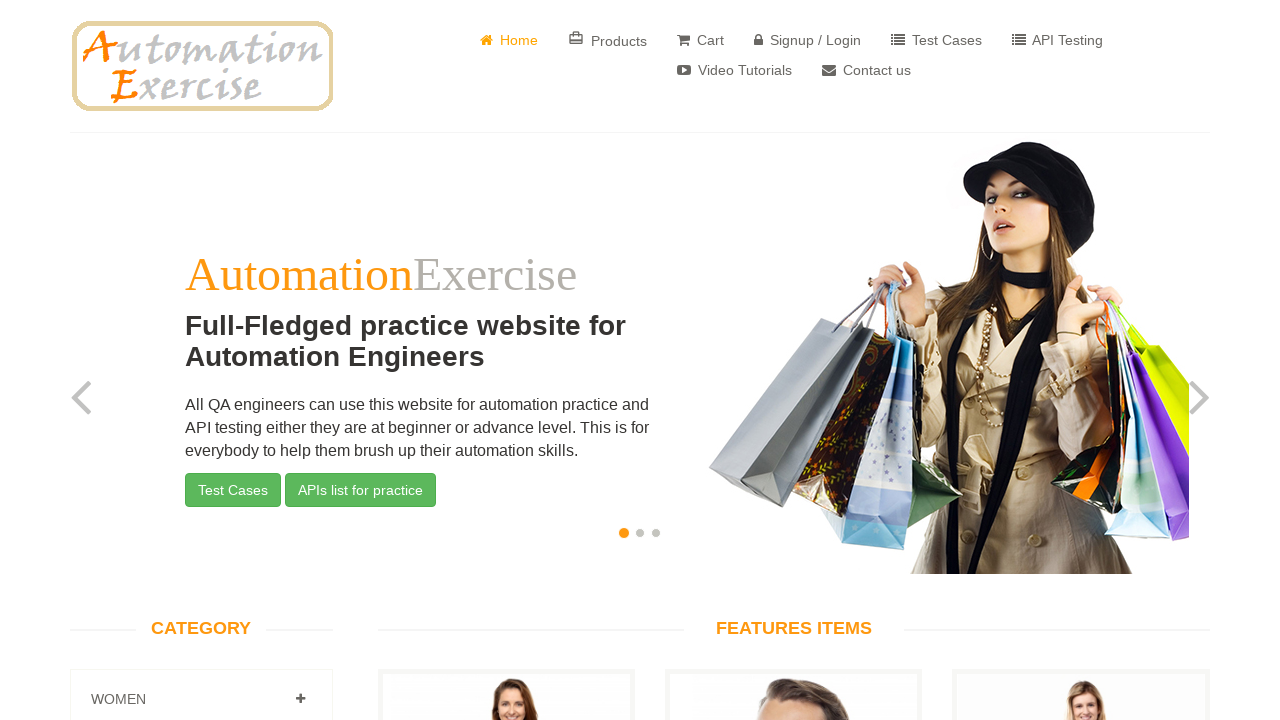

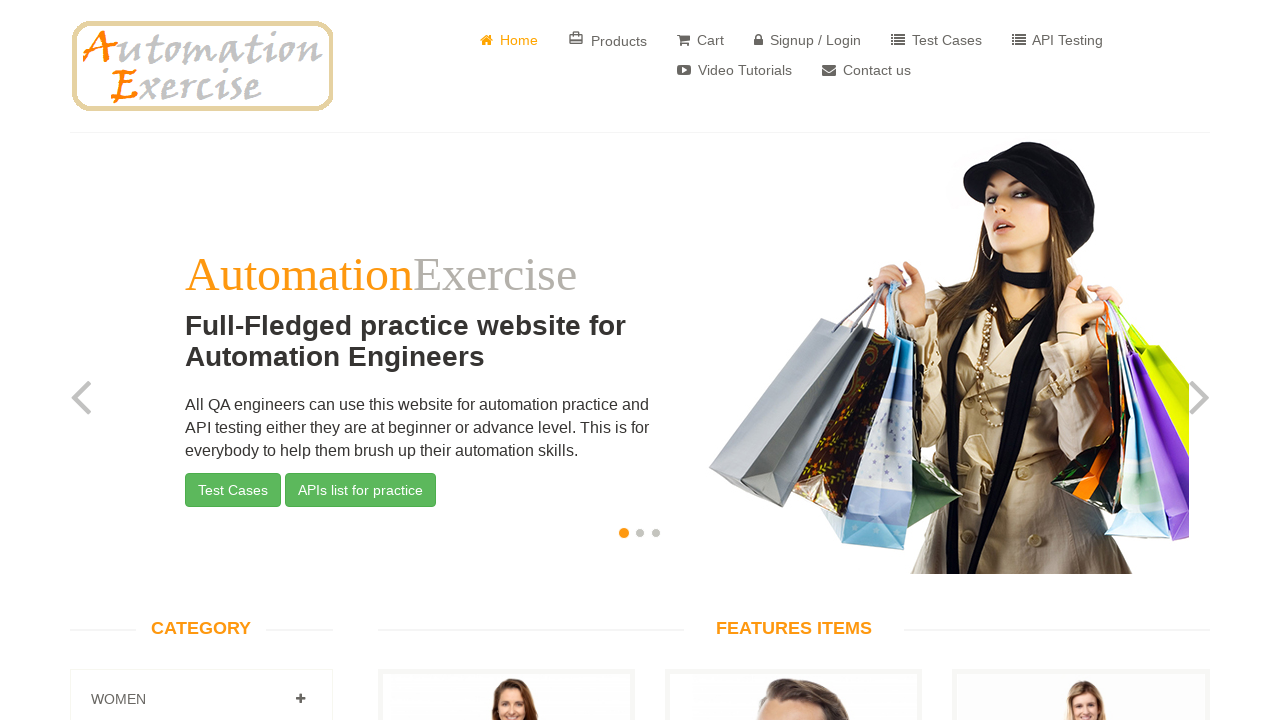